Tests a text box form on DemoQA by filling in user details (name, email, current address, permanent address), submitting the form, and verifying the output displays the entered values correctly.

Starting URL: https://demoqa.com/text-box

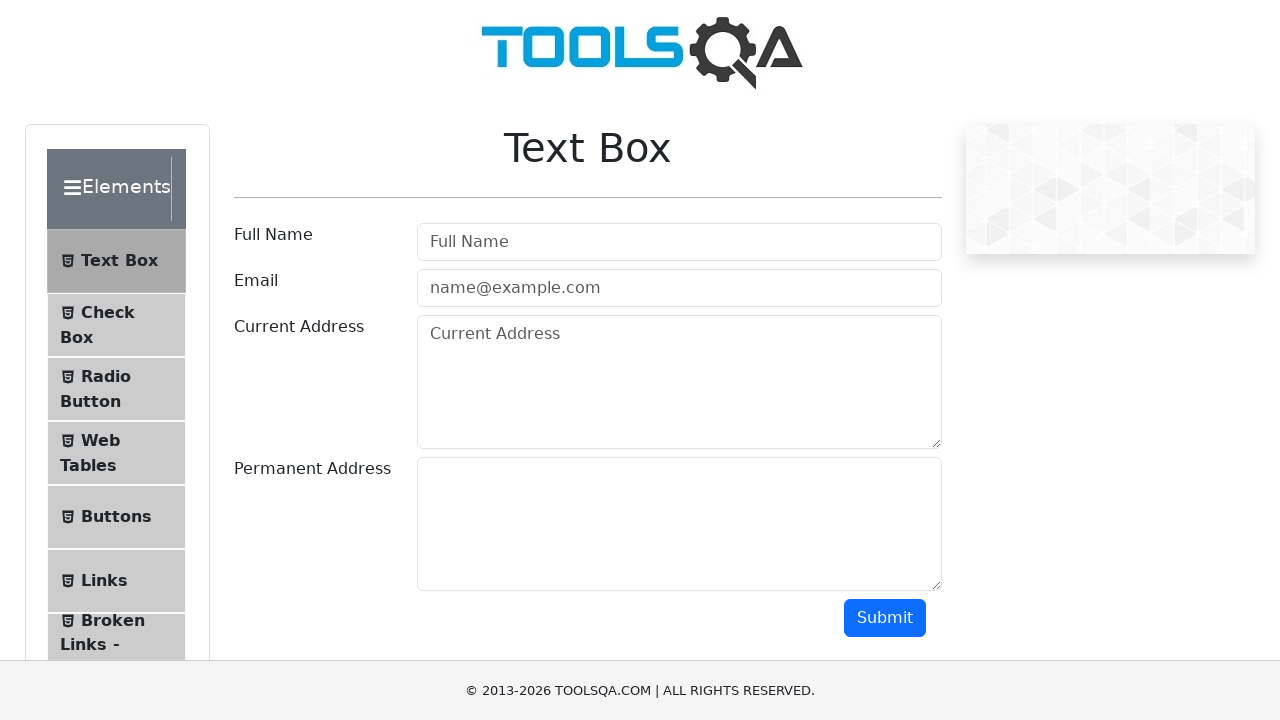

Filled full name field with 'Marcus Thompson' on #userName
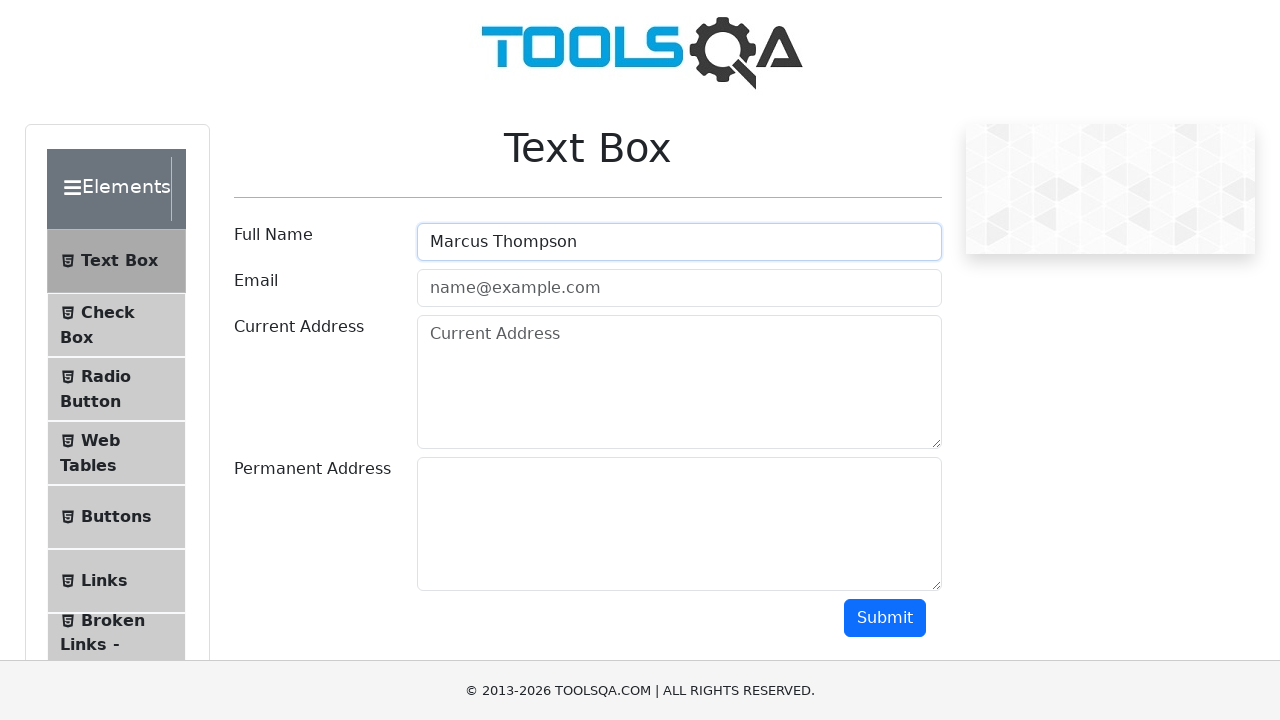

Filled email field with 'marcus.thompson@testmail.com' on #userEmail
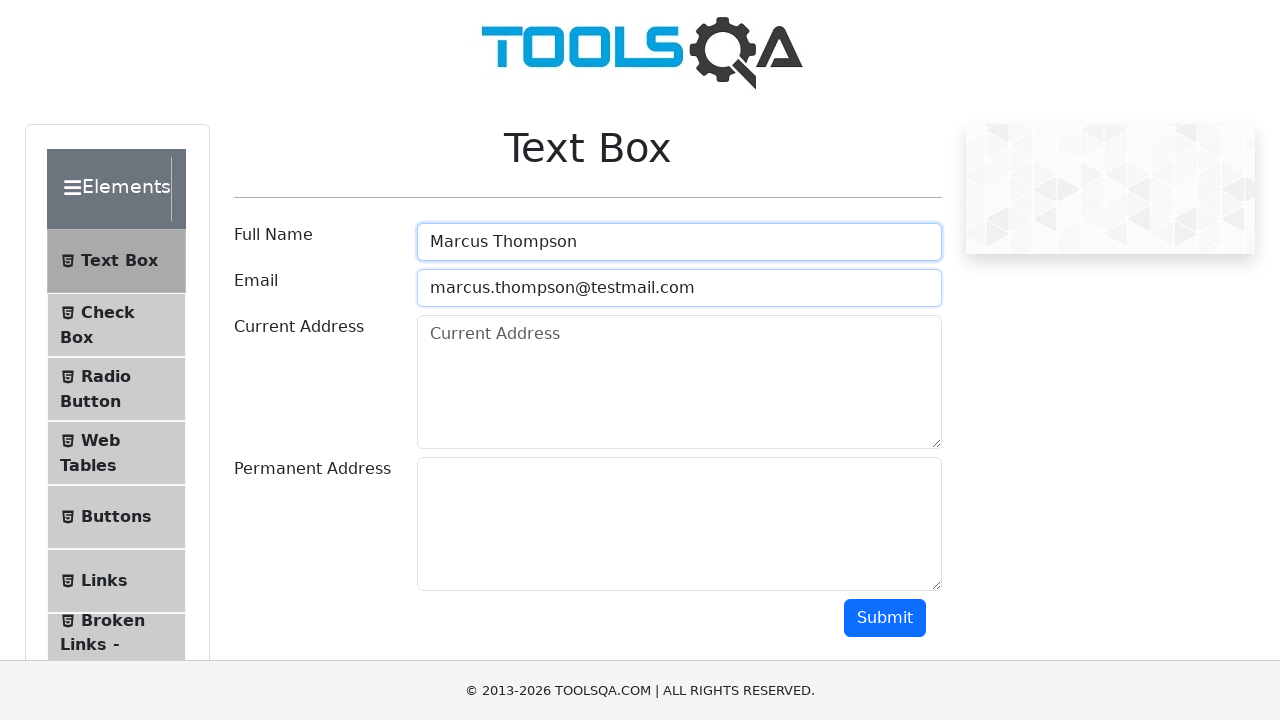

Filled current address field with '742 Evergreen Terrace, Springfield' on #currentAddress
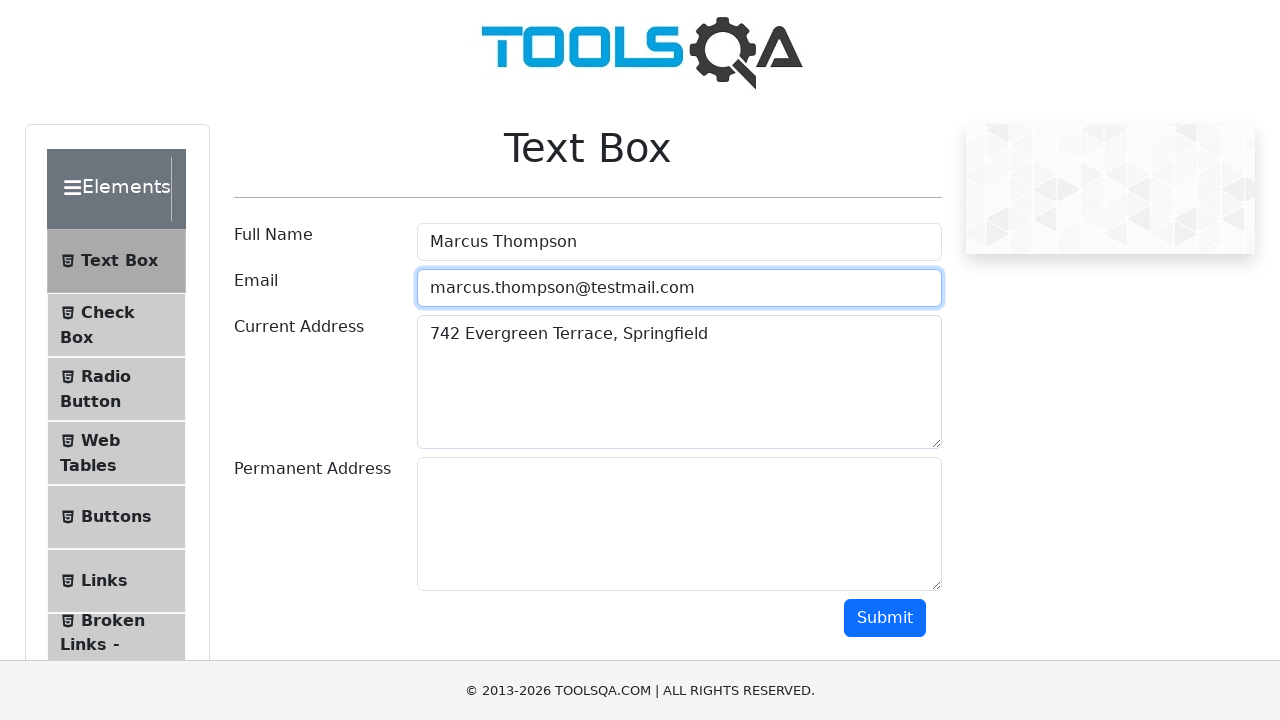

Filled permanent address field with 'Boston' on #permanentAddress
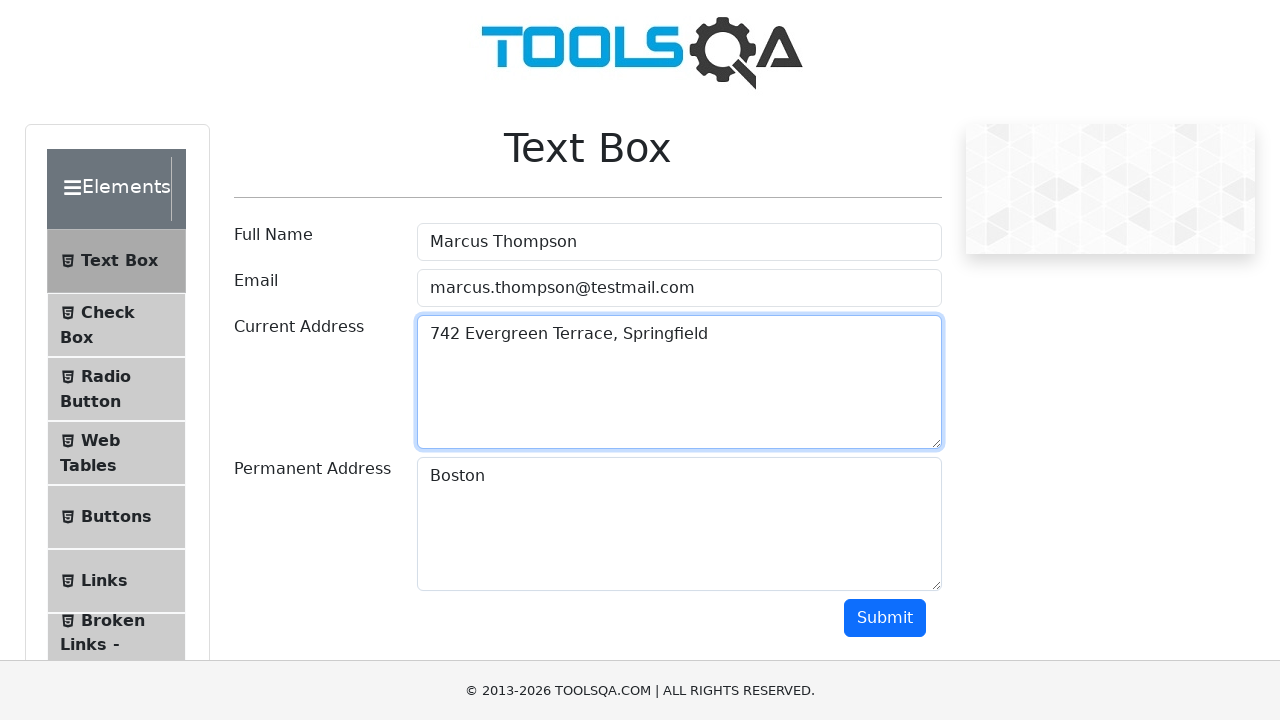

Clicked submit button to submit the form at (885, 618) on #submit
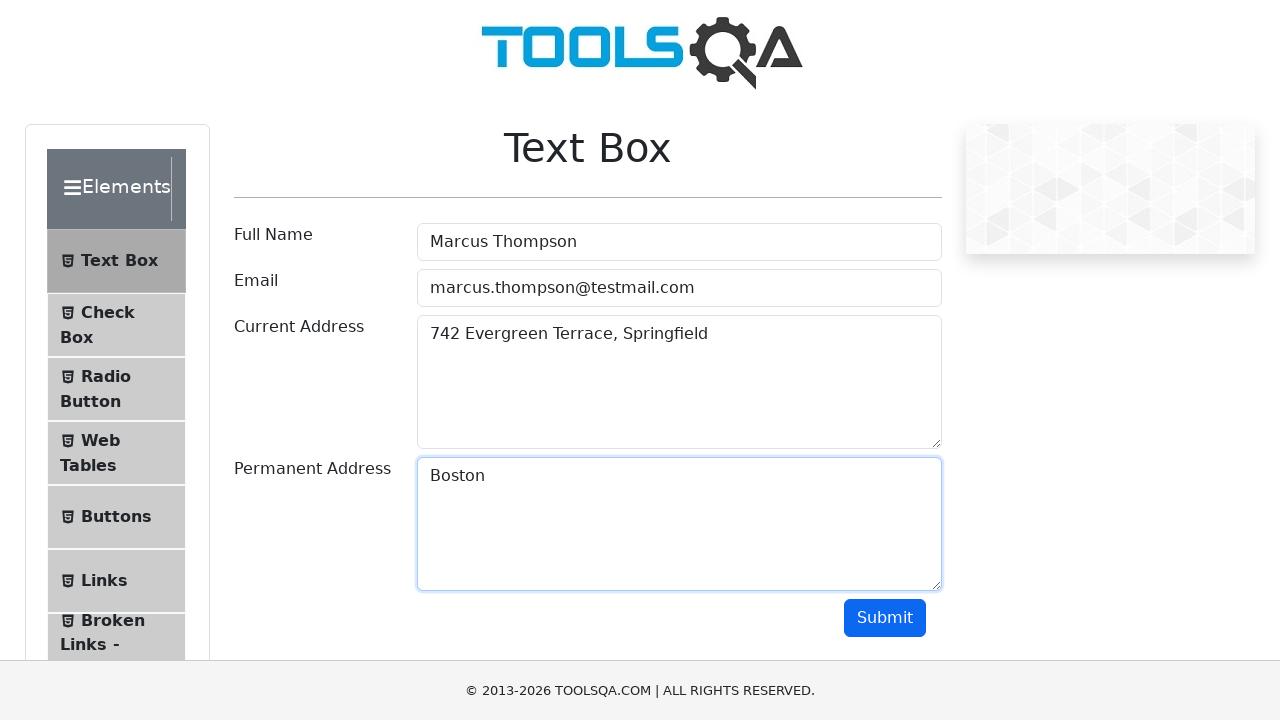

Name output field appeared
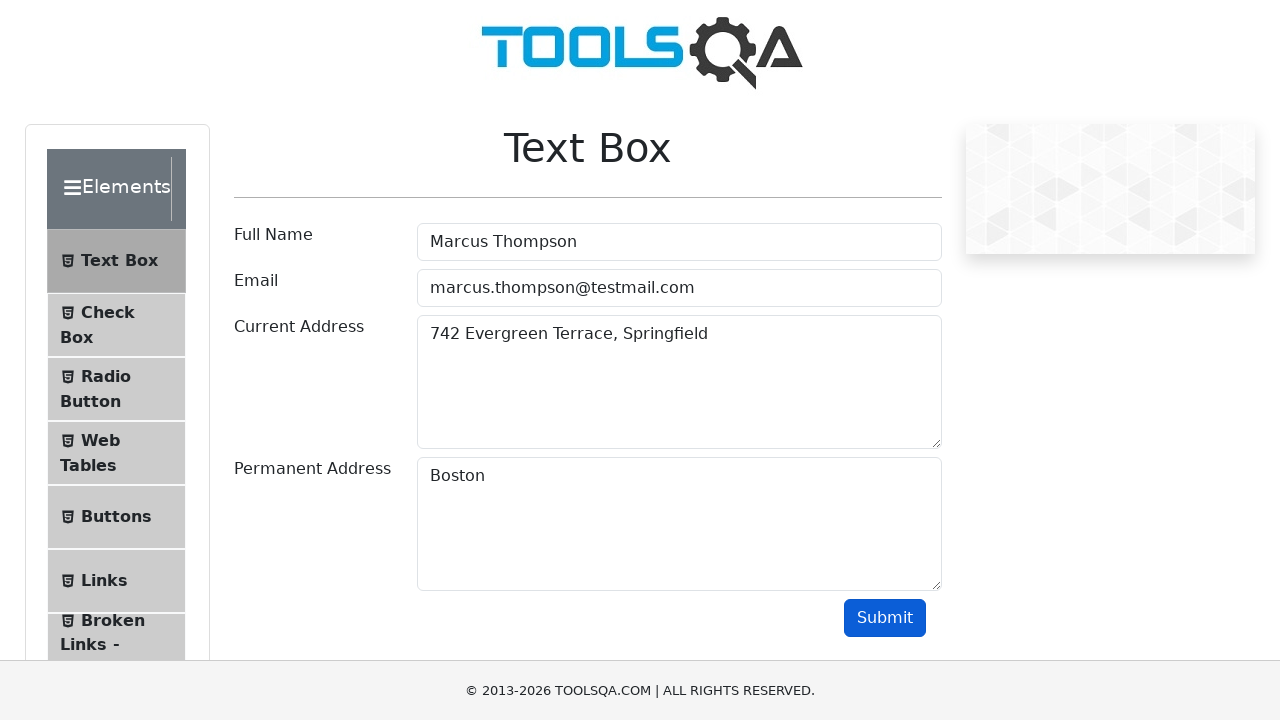

Email output field appeared
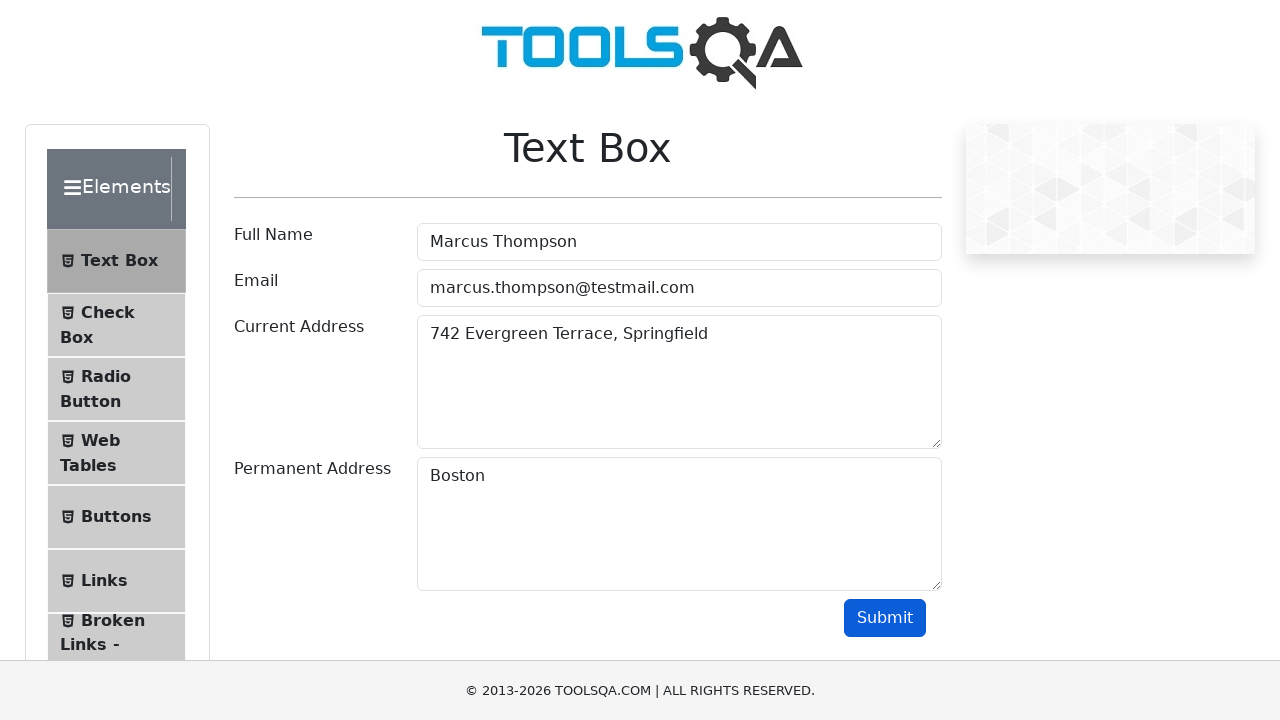

Current address output field appeared
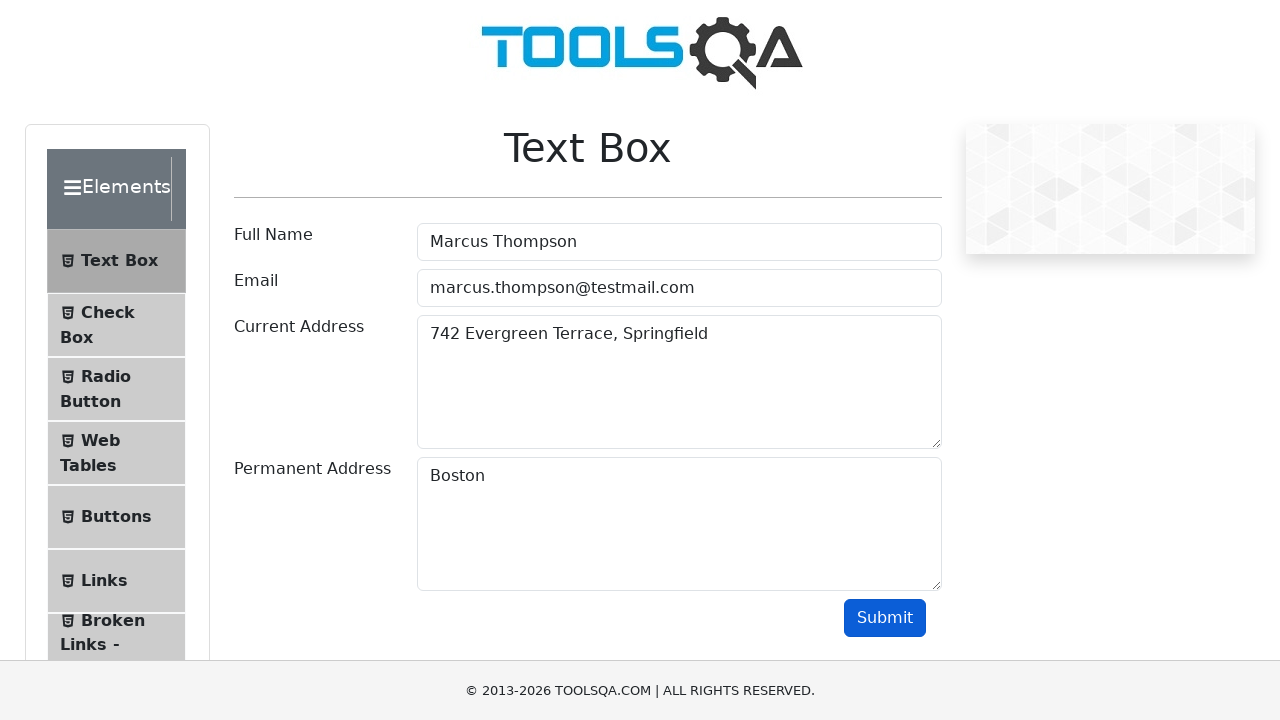

Permanent address output field appeared
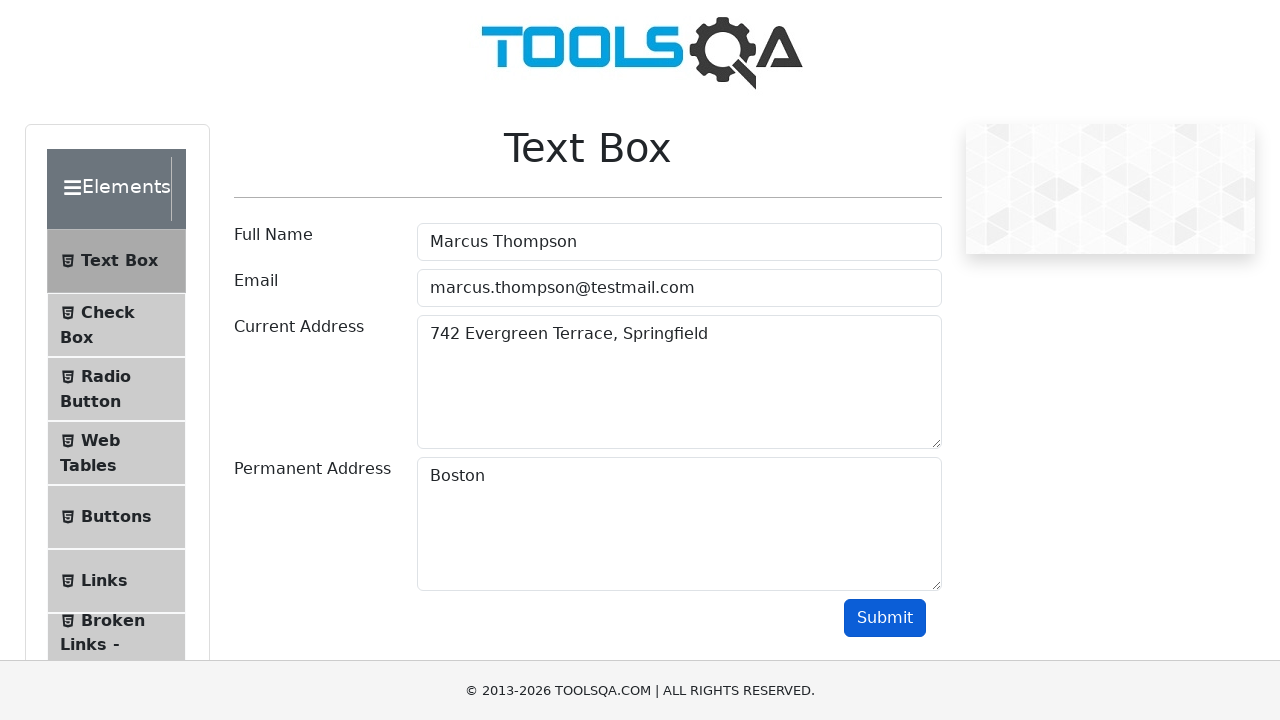

Retrieved name output: 'Name:Marcus Thompson'
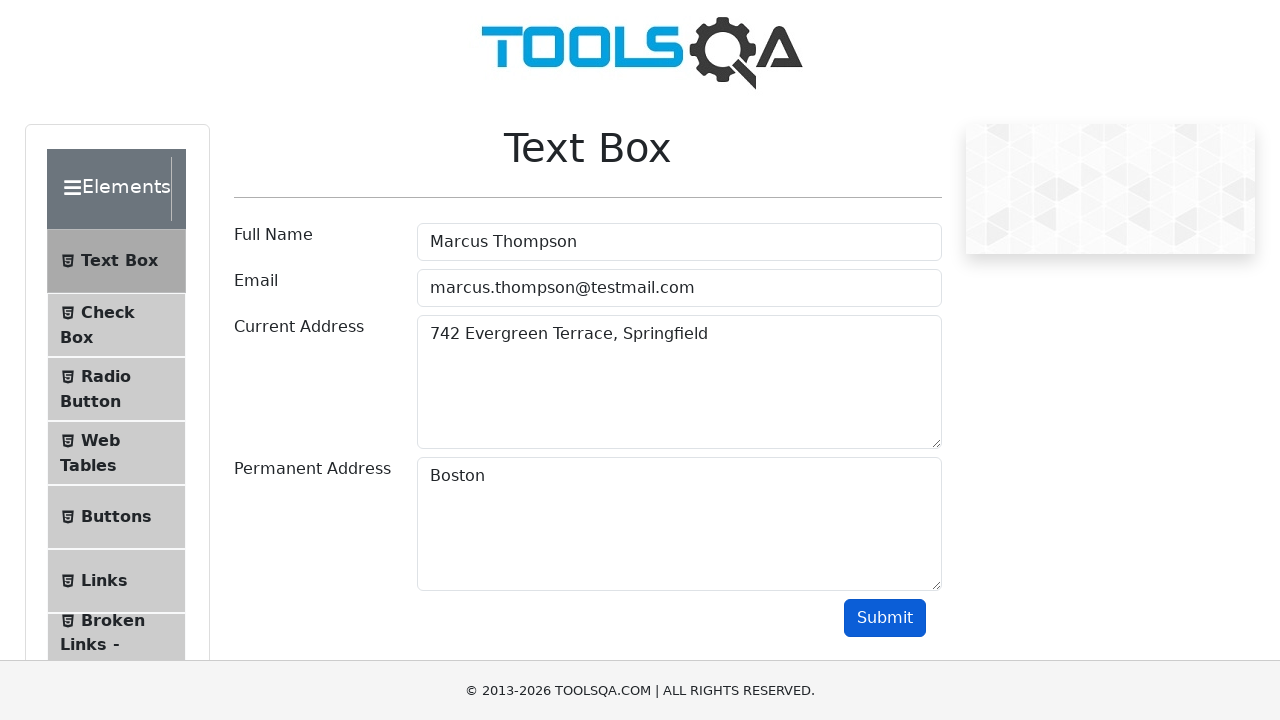

Name output verified successfully
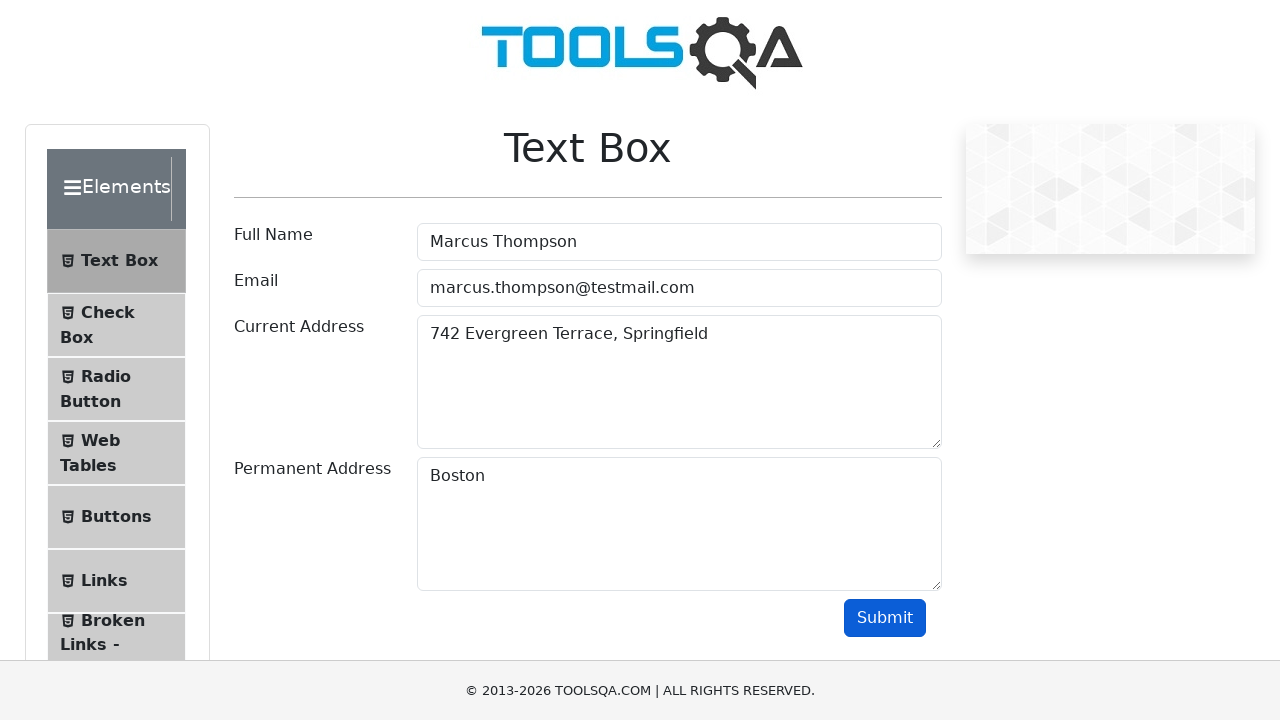

Retrieved email output: 'Email:marcus.thompson@testmail.com'
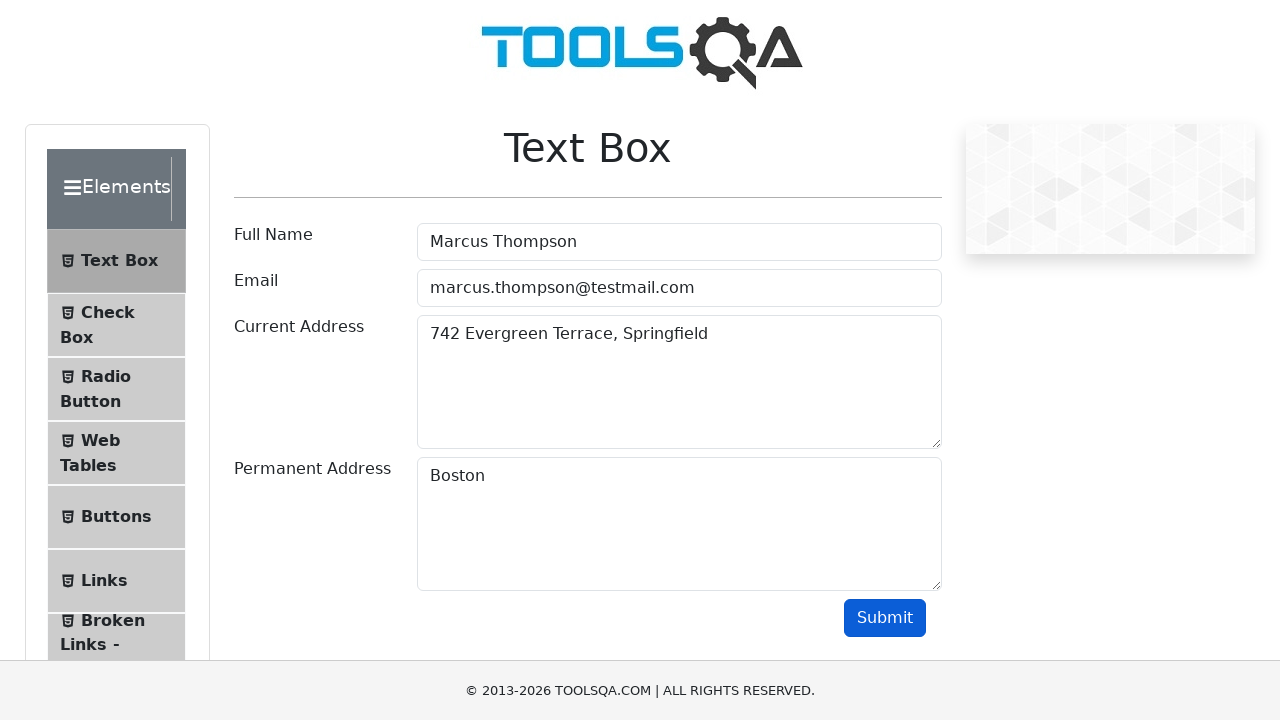

Email output verified successfully
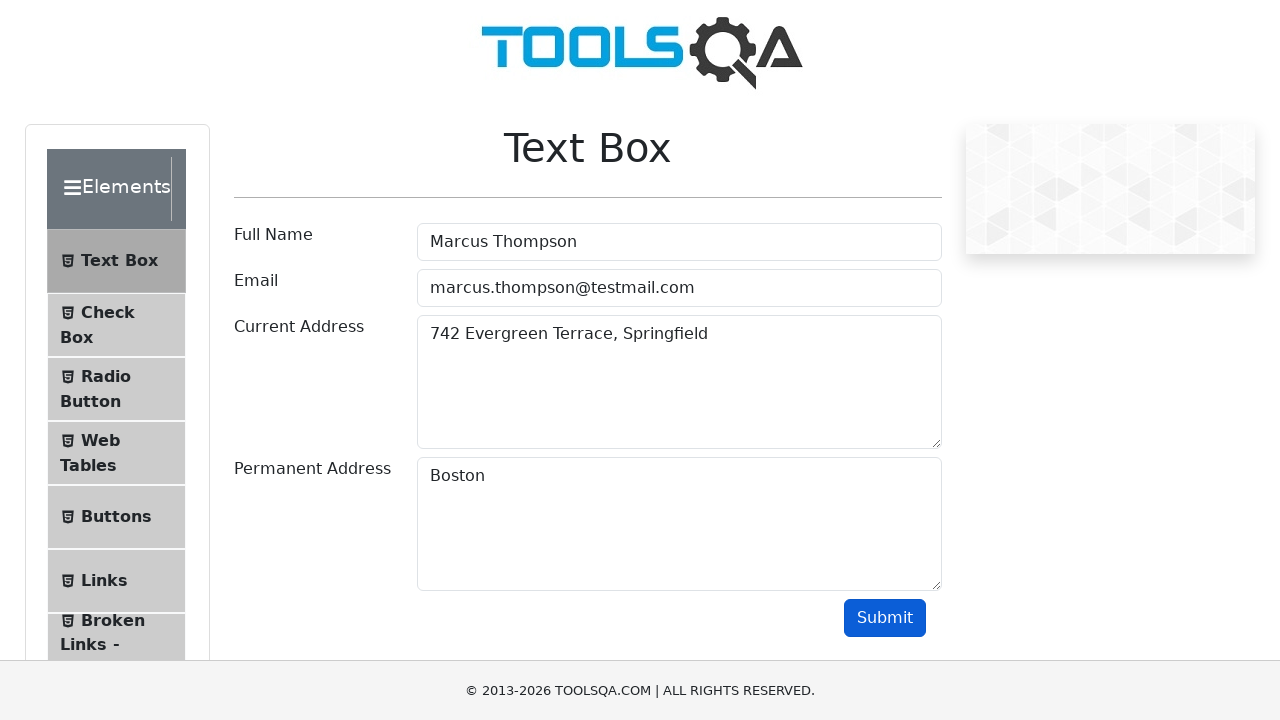

Retrieved current address output: 'Current Address :742 Evergreen Terrace, Springfield '
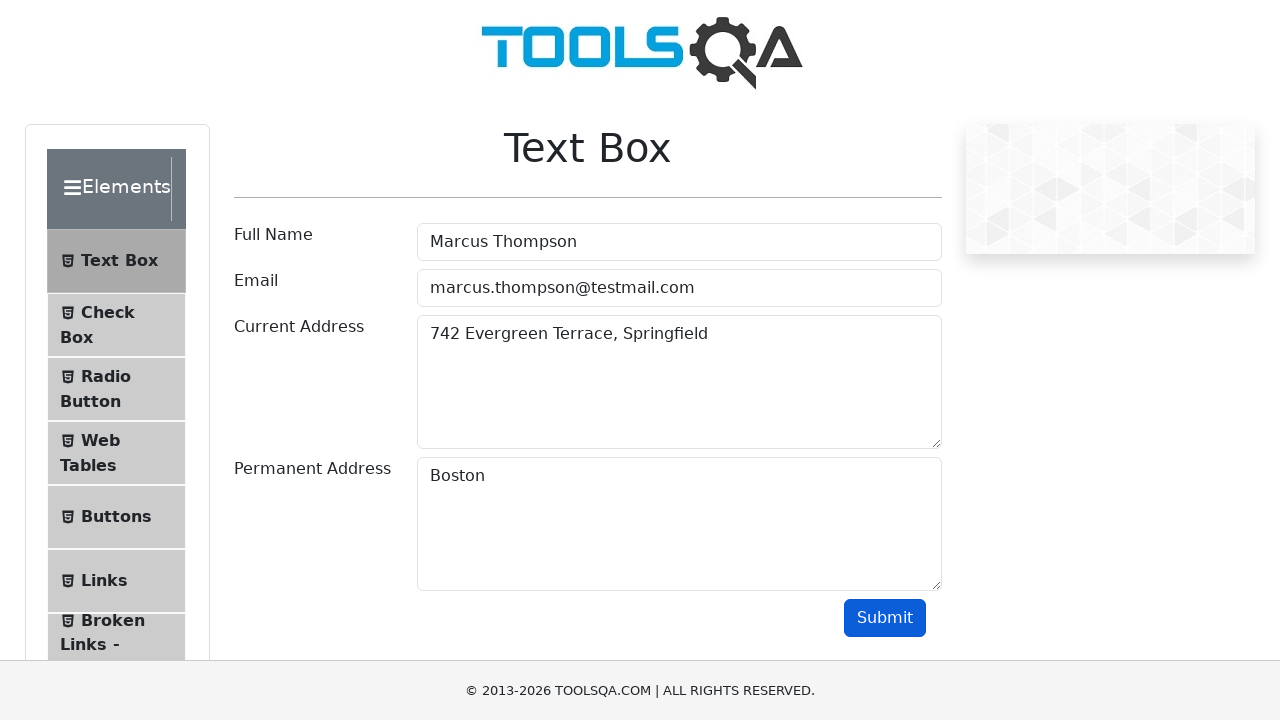

Current address output verified successfully
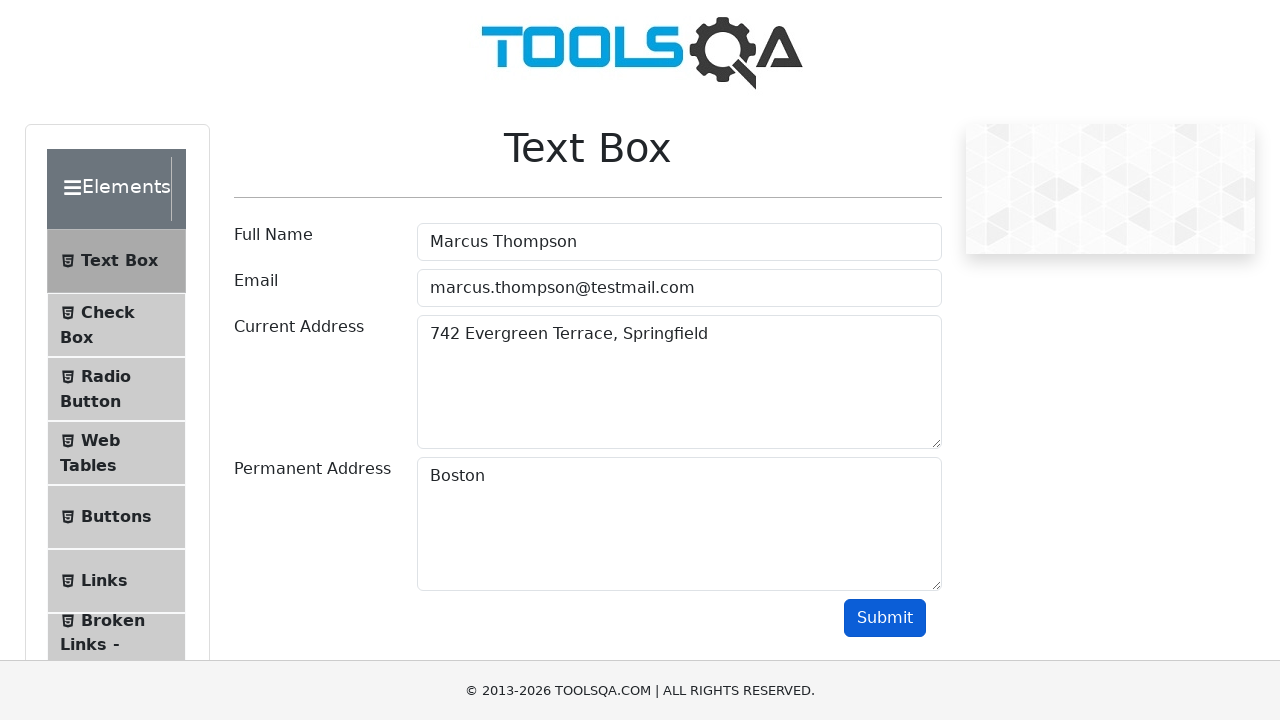

Retrieved permanent address output: 'Permananet Address :Boston'
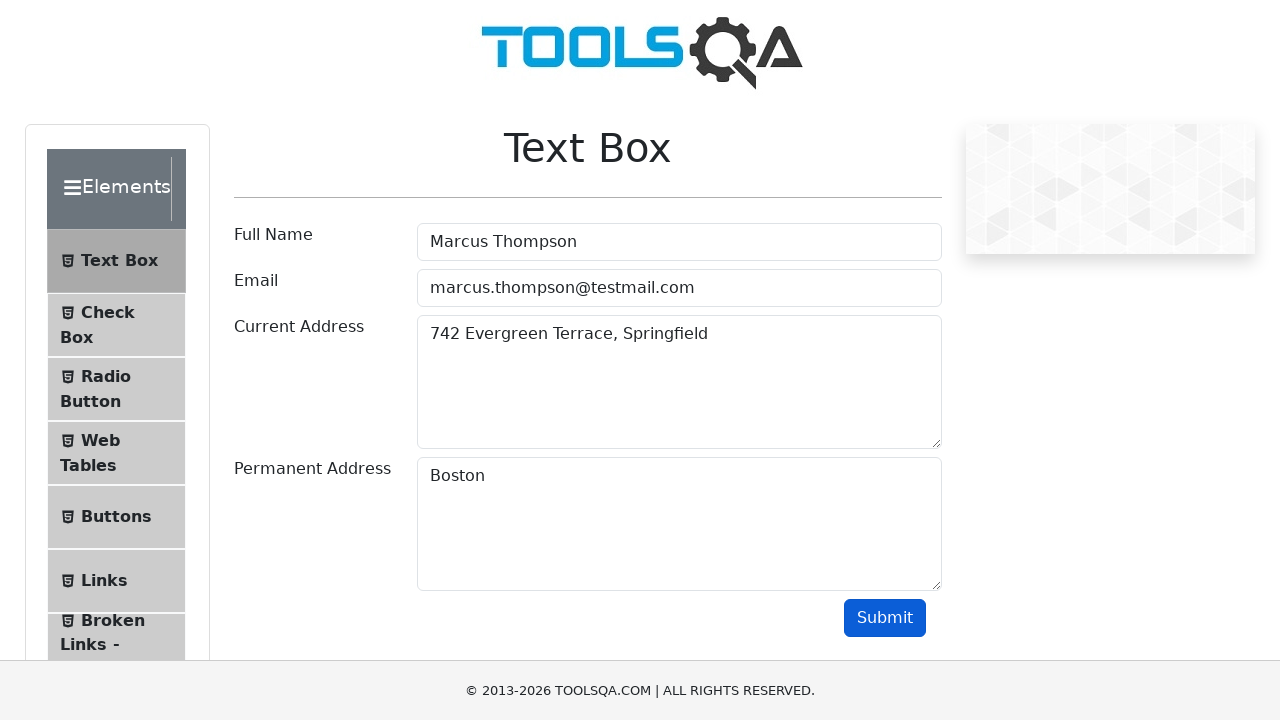

Permanent address output verified successfully
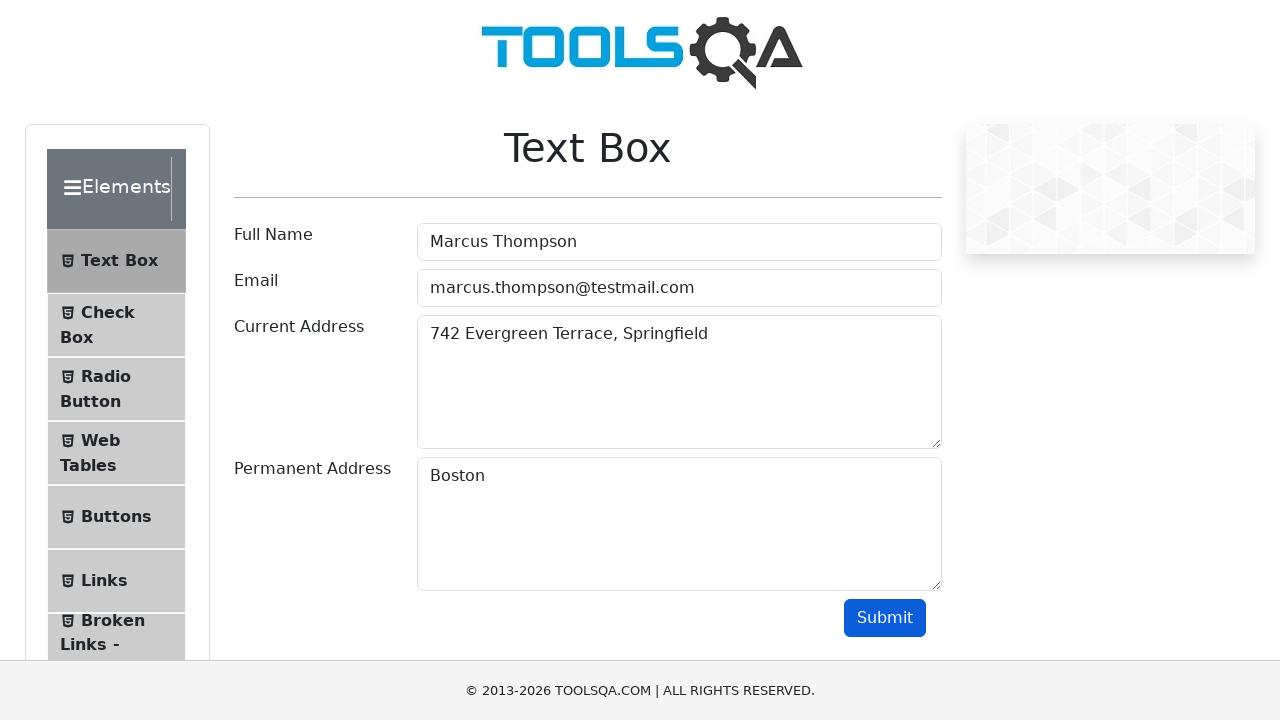

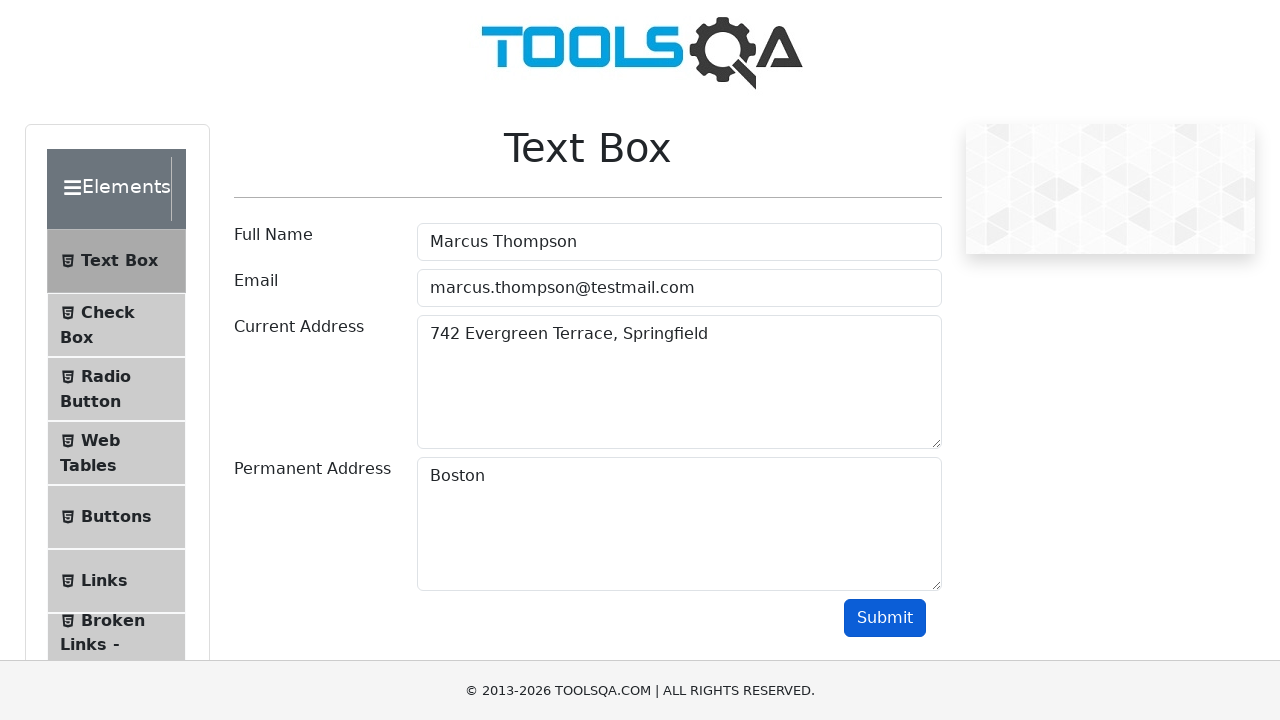